Tests file download functionality by navigating to a download page and clicking on a download link to trigger a file download.

Starting URL: http://the-internet.herokuapp.com/download

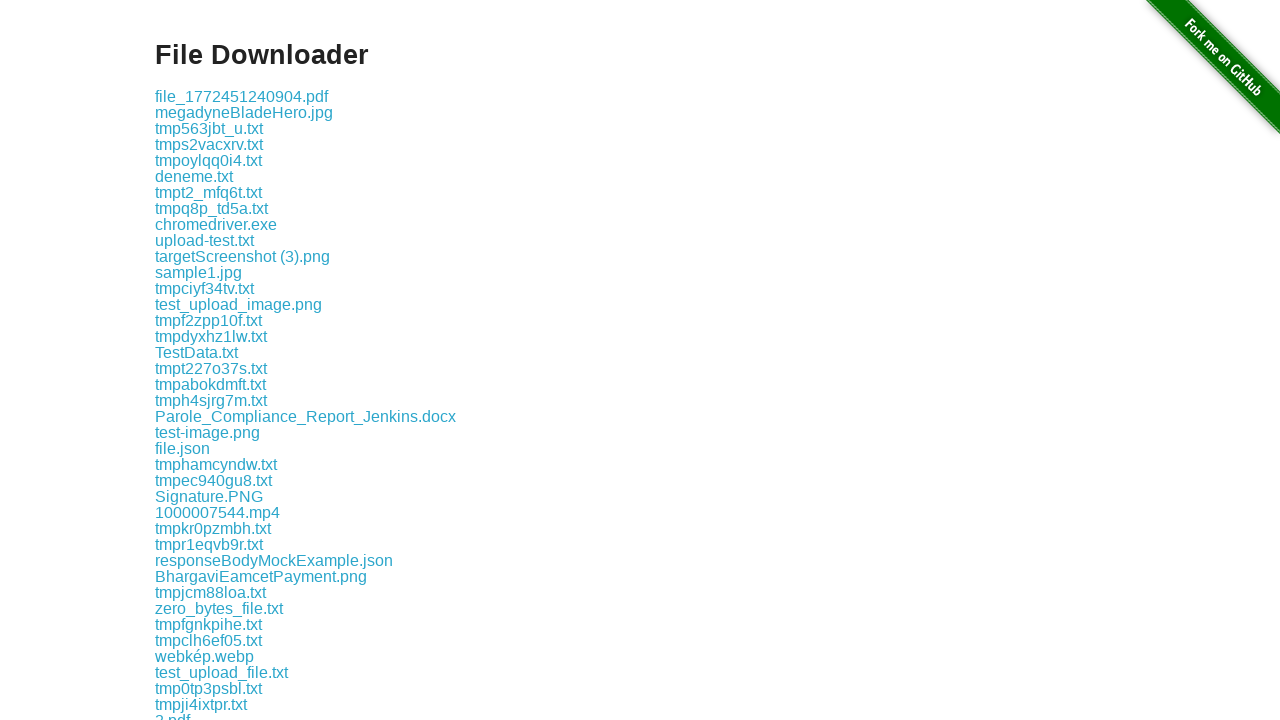

Waited for download links to be available on the page
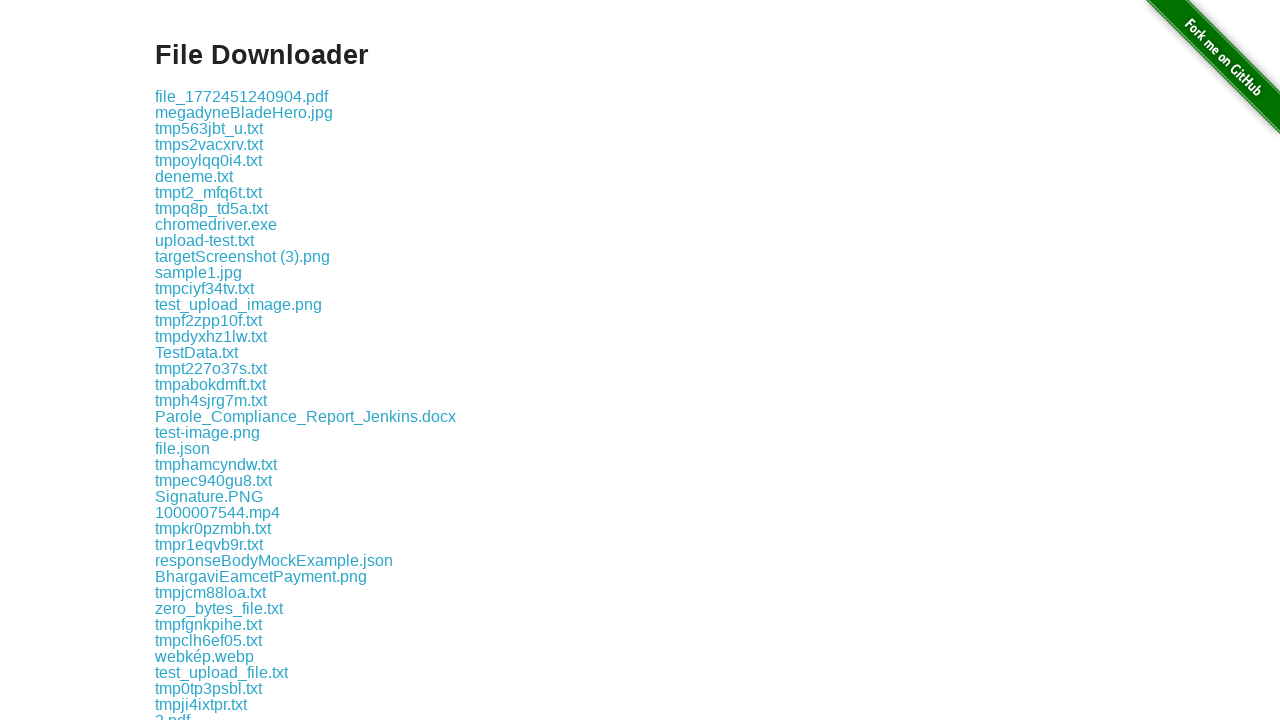

Clicked the first download link to trigger file download at (242, 96) on .example a >> nth=0
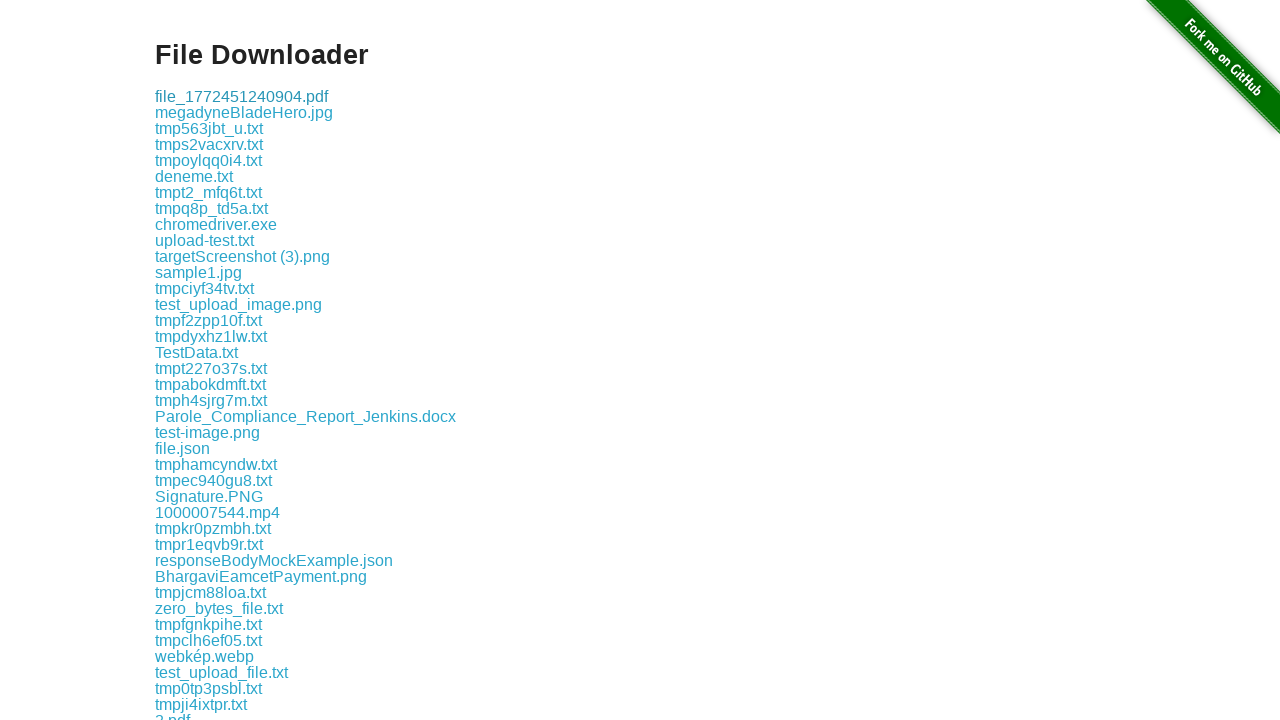

Waited 2 seconds for download to initiate
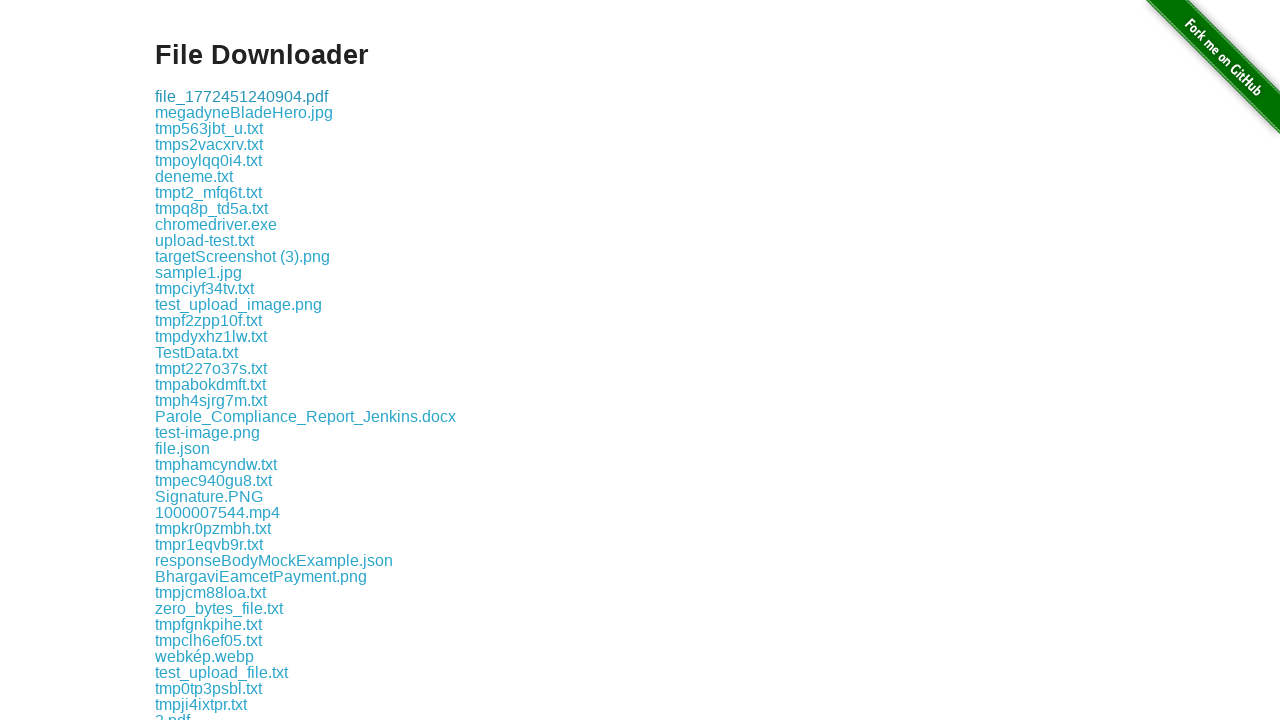

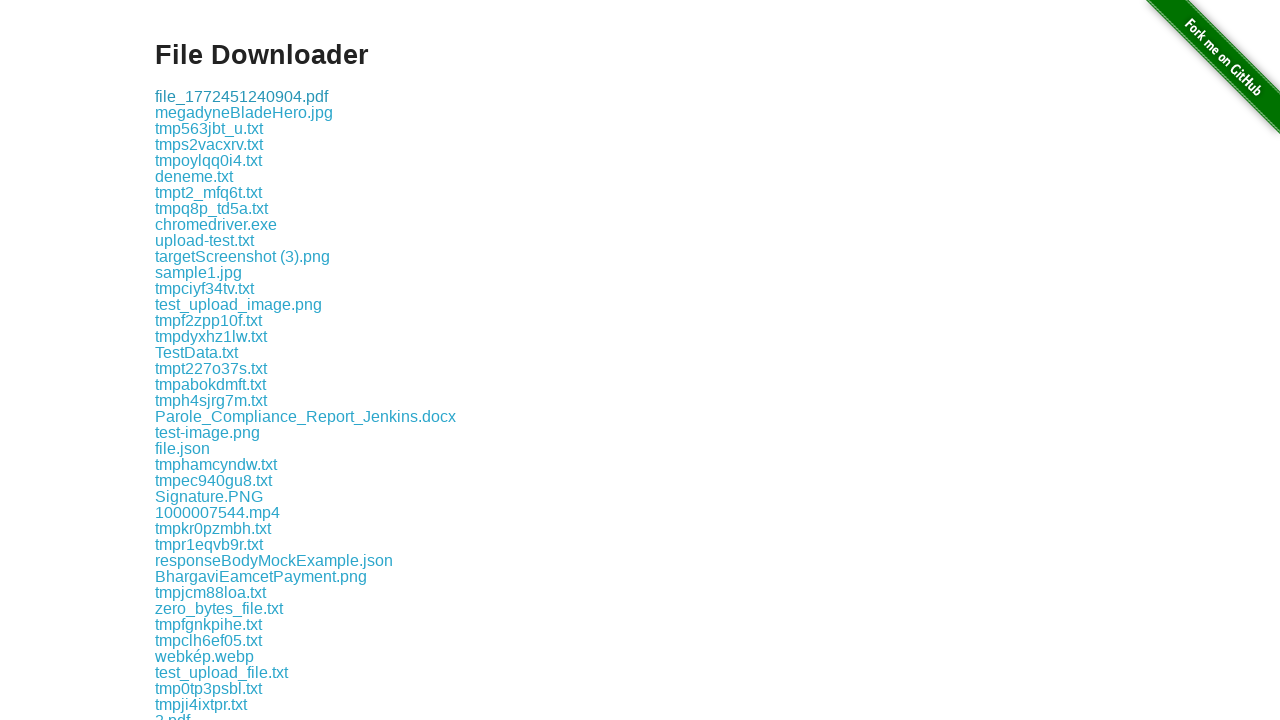